Tests jQuery UI draggable functionality by dragging an element to a new position within an iframe

Starting URL: https://jqueryui.com/draggable/

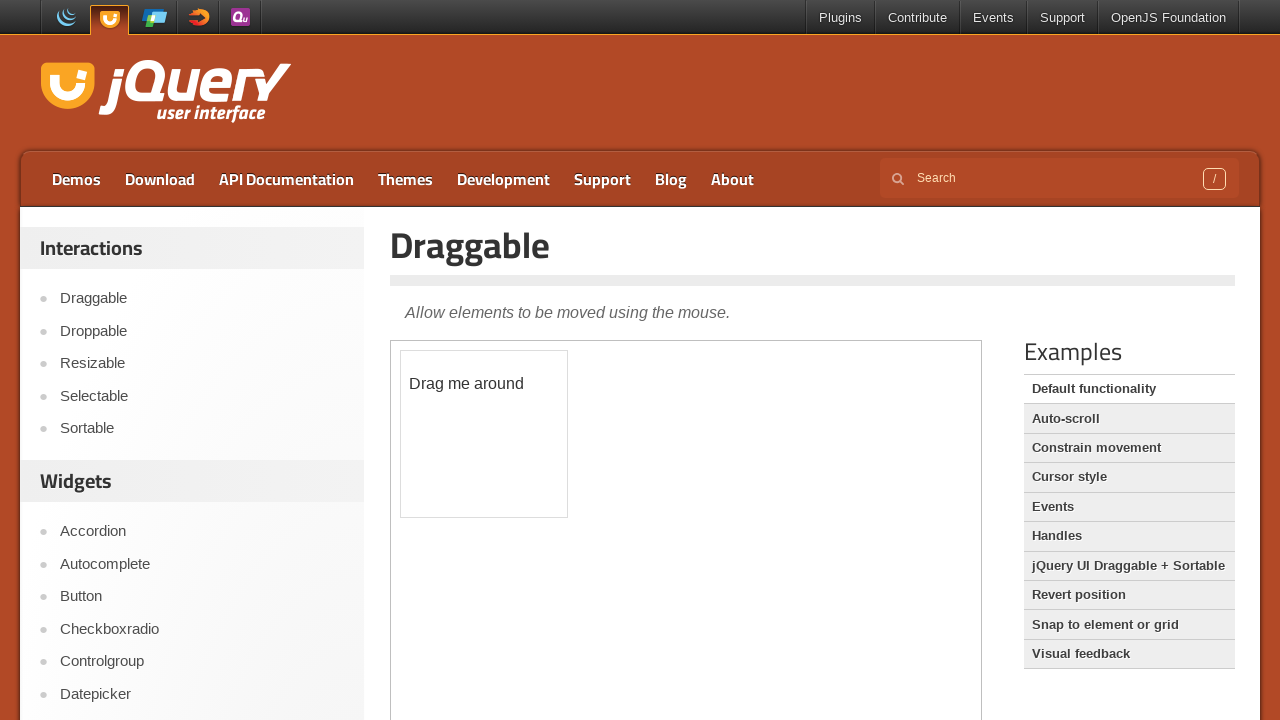

Located the iframe containing the draggable demo
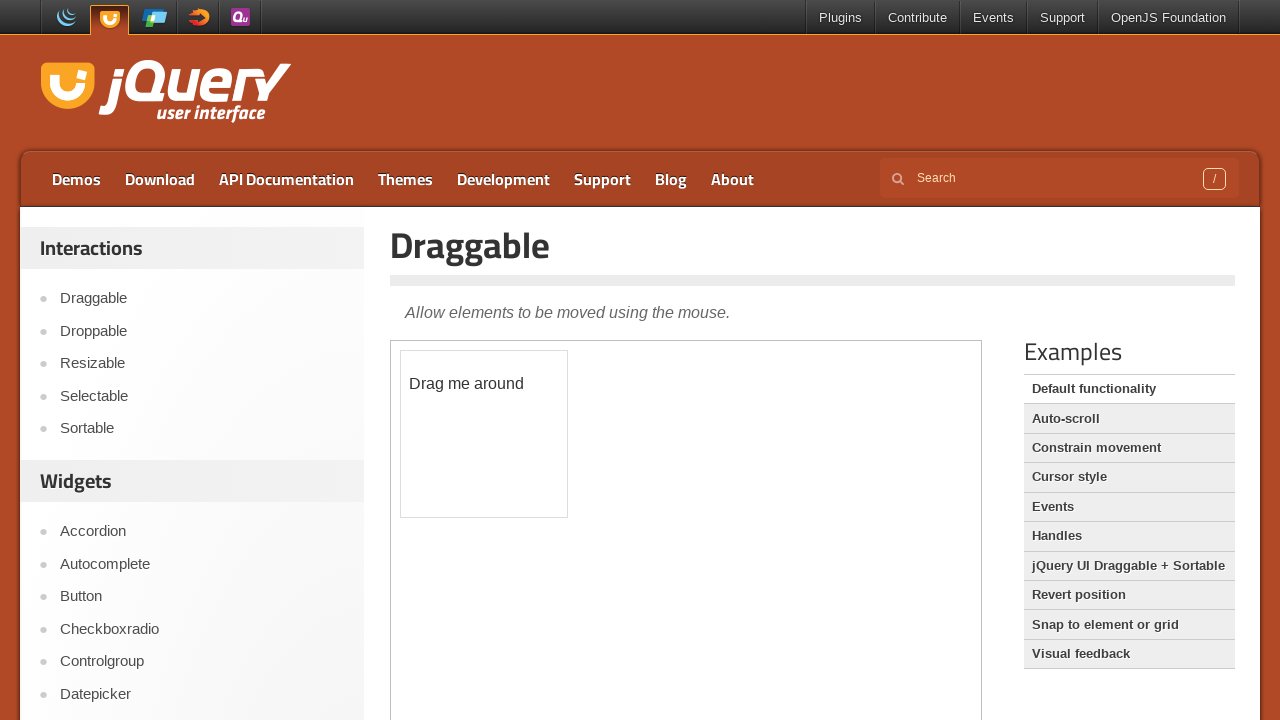

Located the draggable element with id 'draggable'
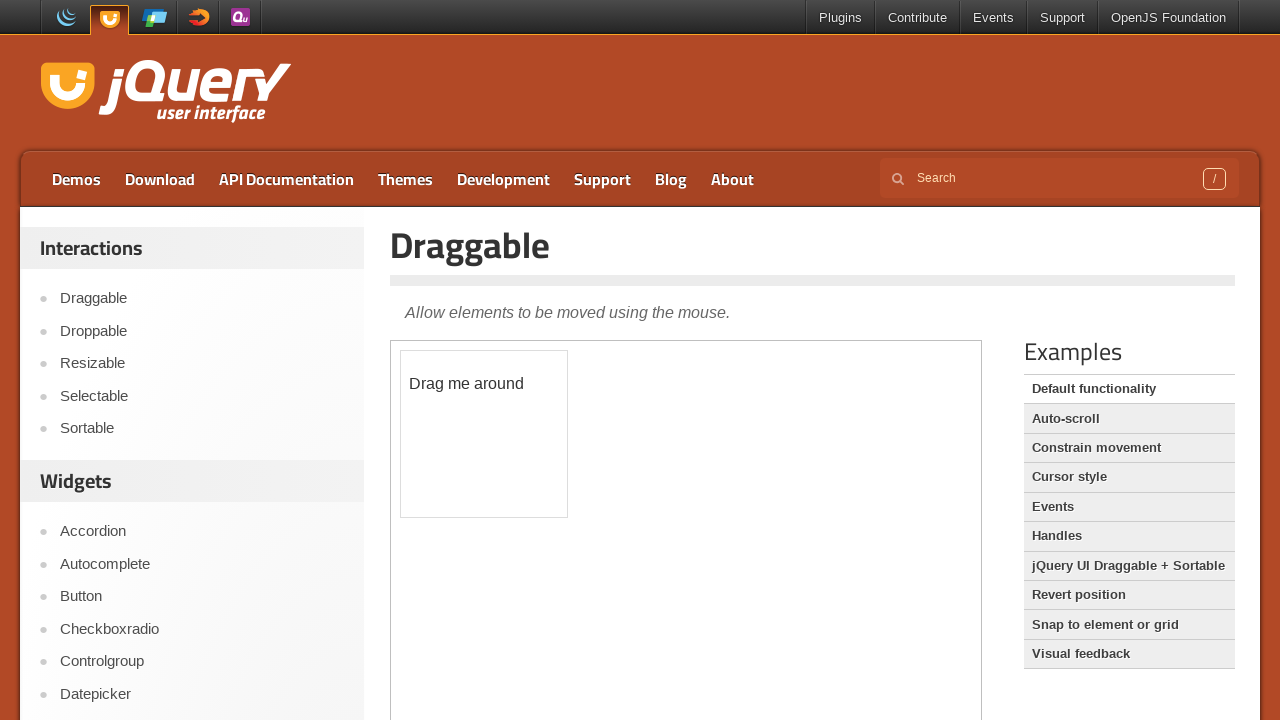

Dragged the element to position (159, 107) at (560, 458)
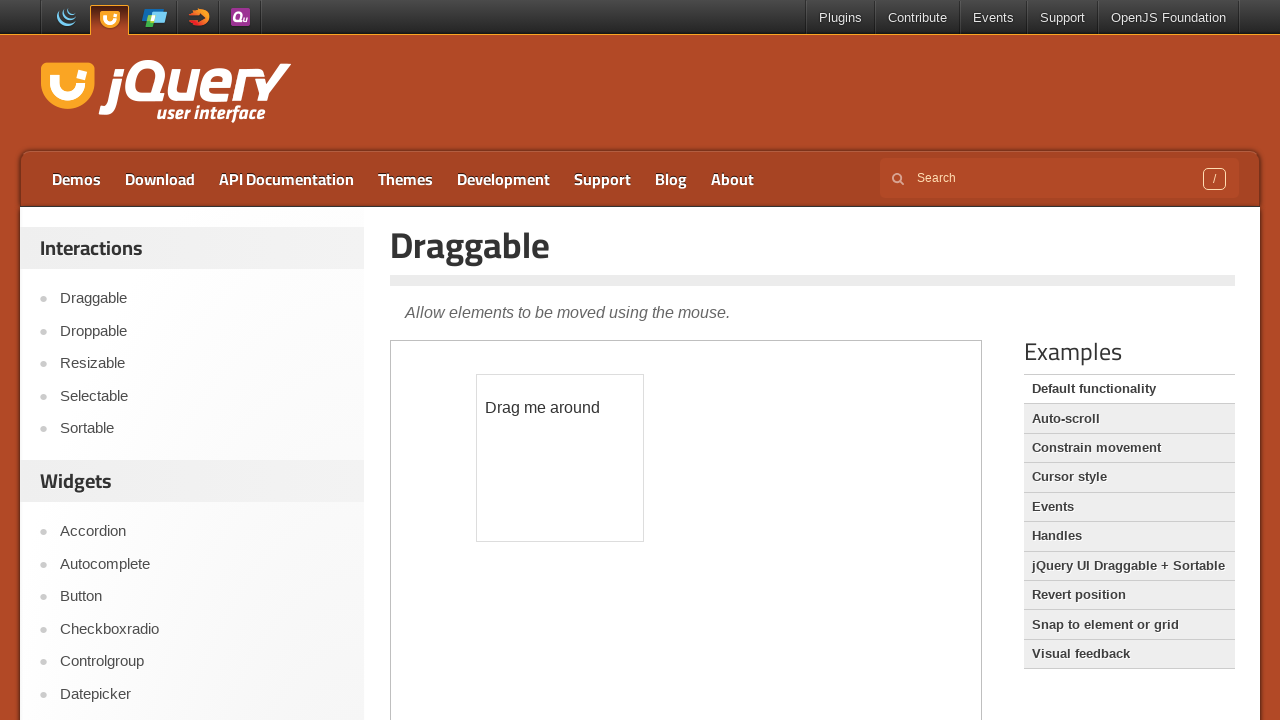

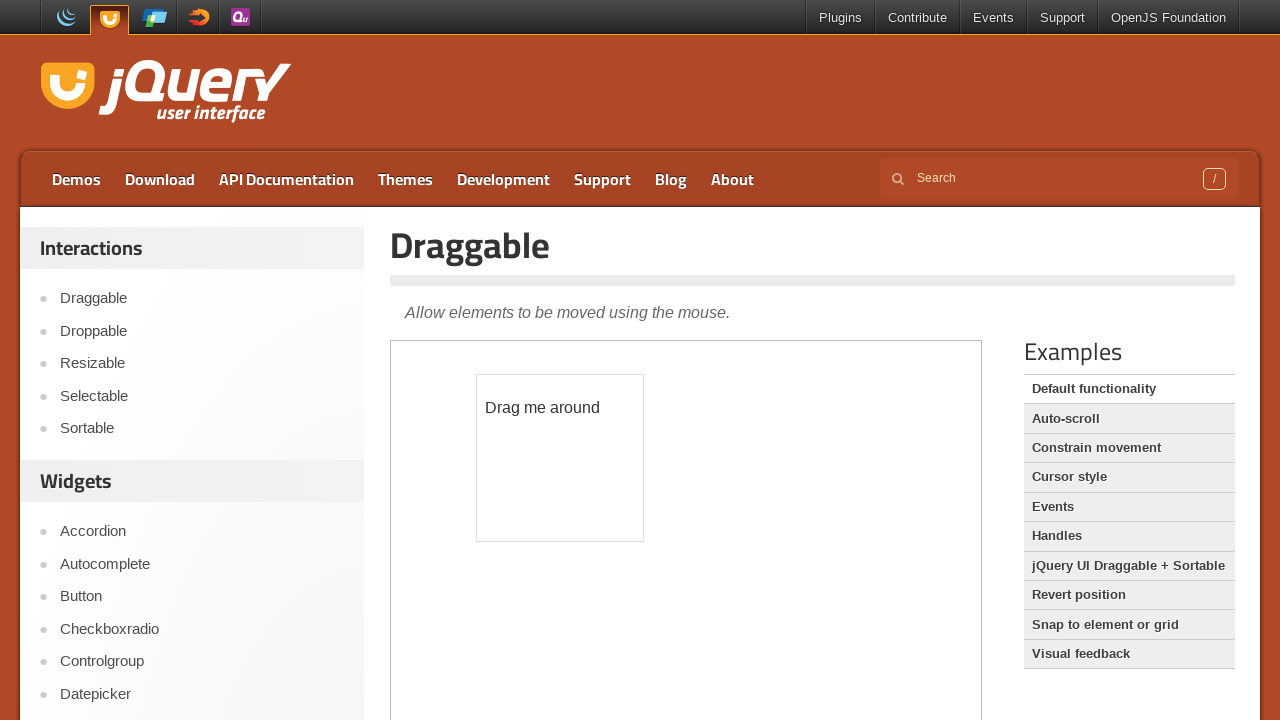